Navigates to the OrangeHRM demo site and verifies the page loads by checking the title

Starting URL: https://opensource-demo.orangehrmlive.com/

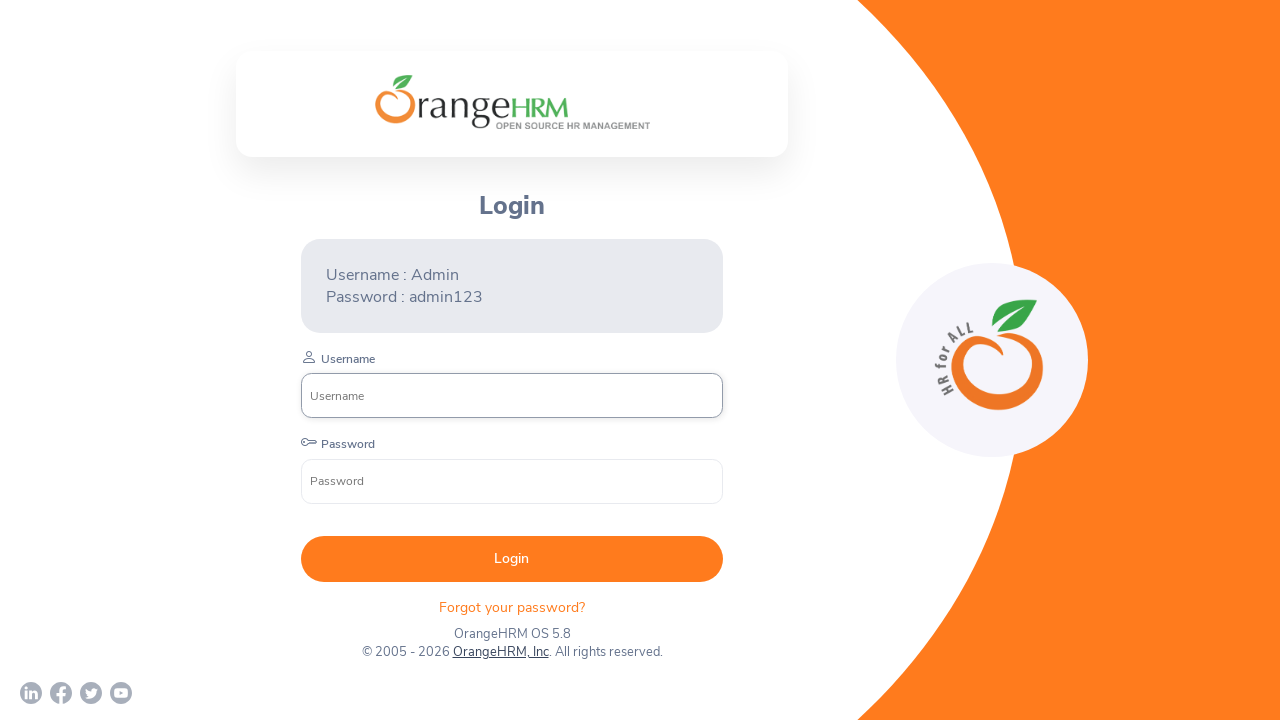

Waited for page to reach domcontentloaded state
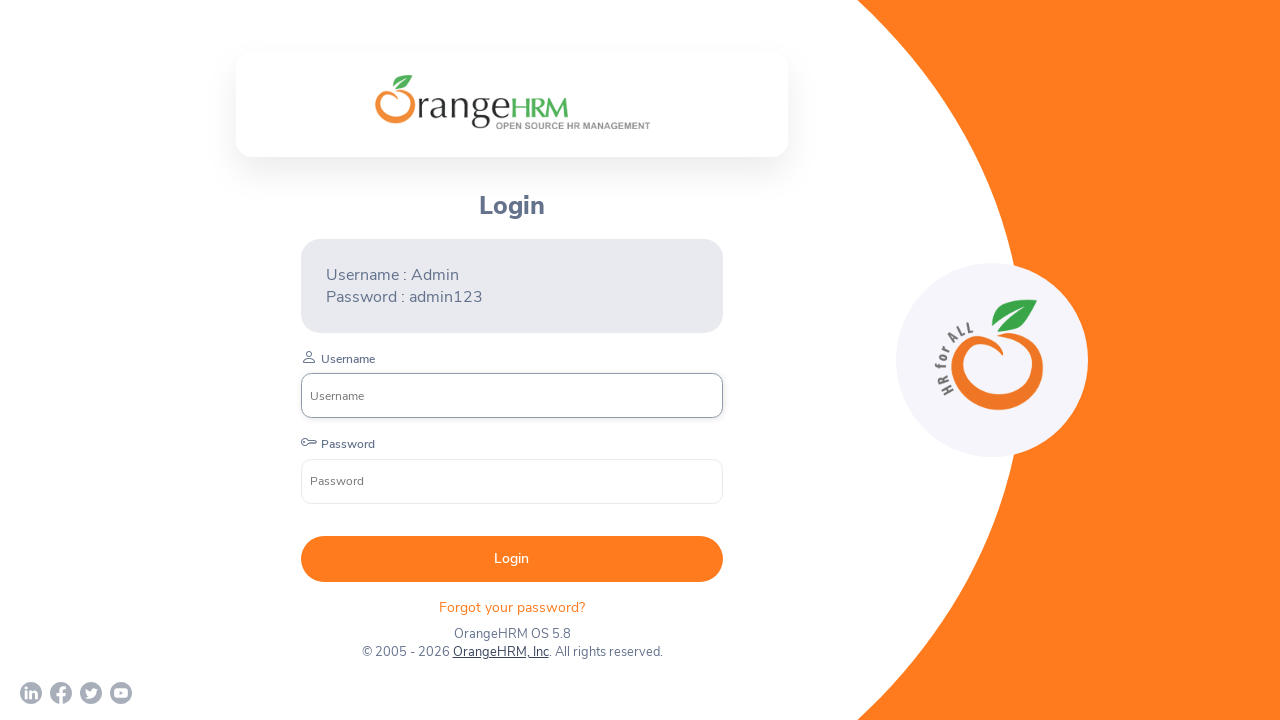

Retrieved page title
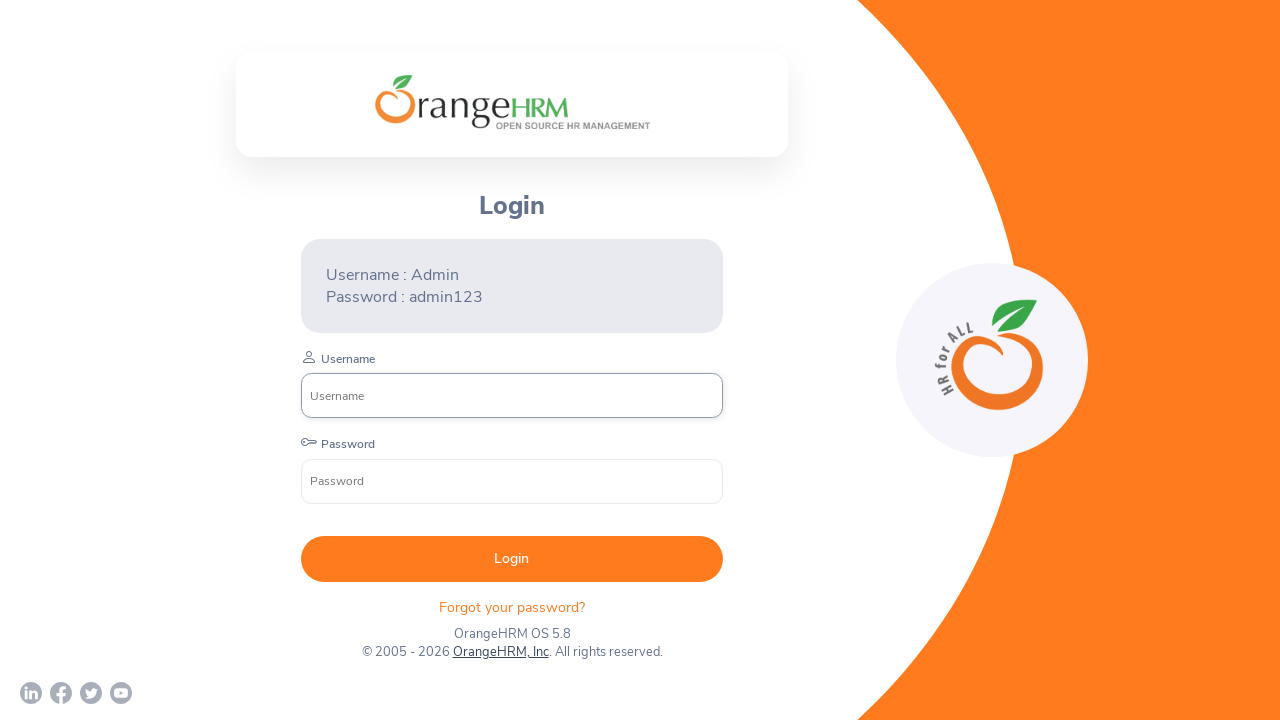

Verified page title is not empty
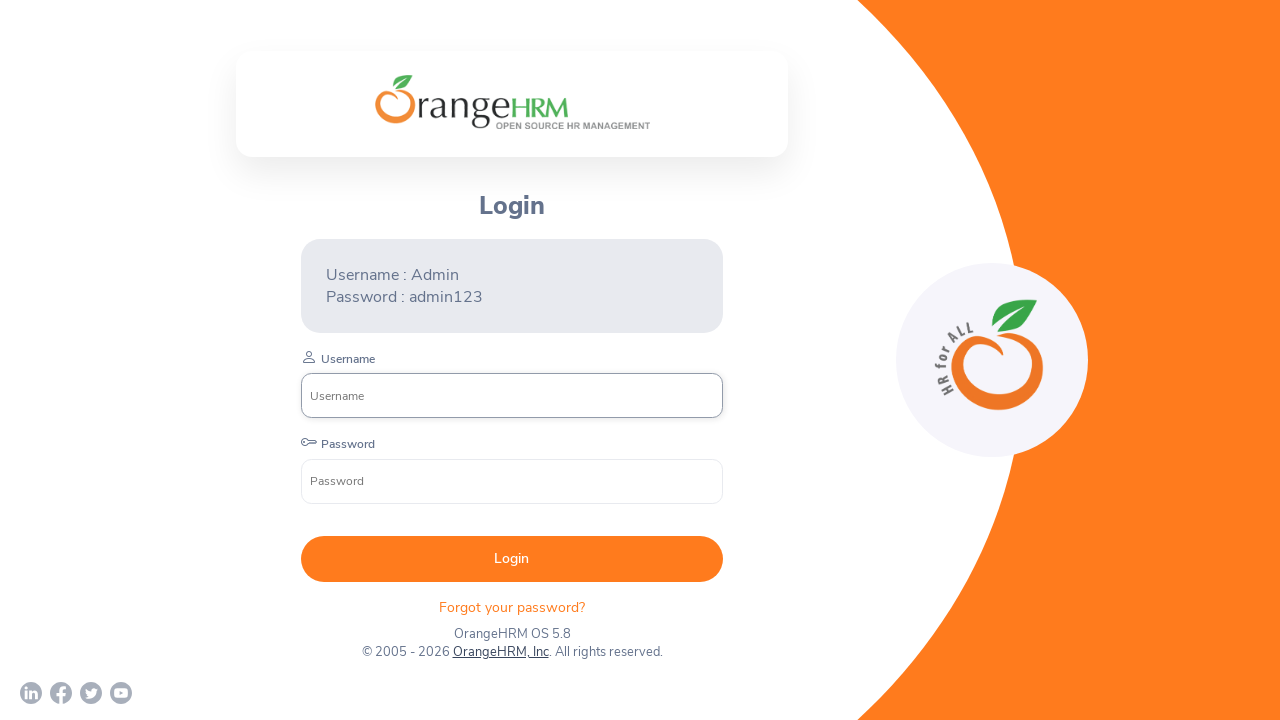

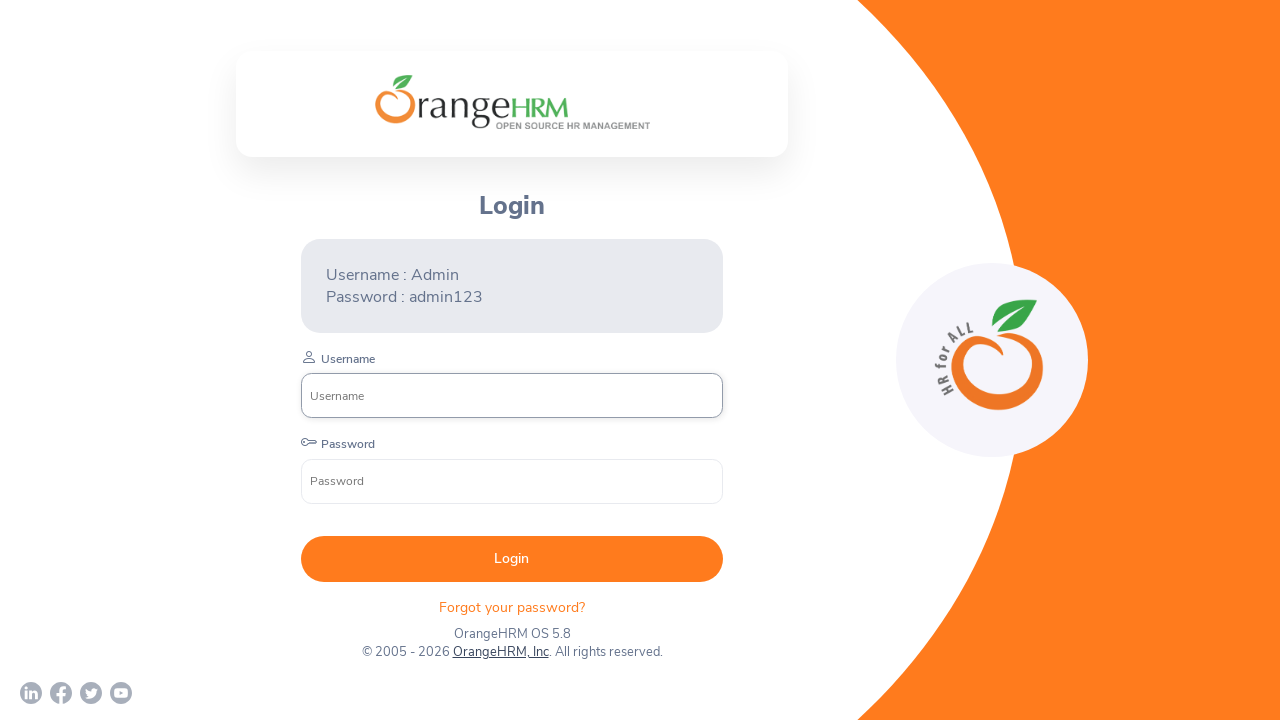